Tests the Tesla Shop by navigating through Charging and Vehicle Accessories sections, scrolling through different product categories to verify the page content loads correctly.

Starting URL: https://shop.tesla.com/

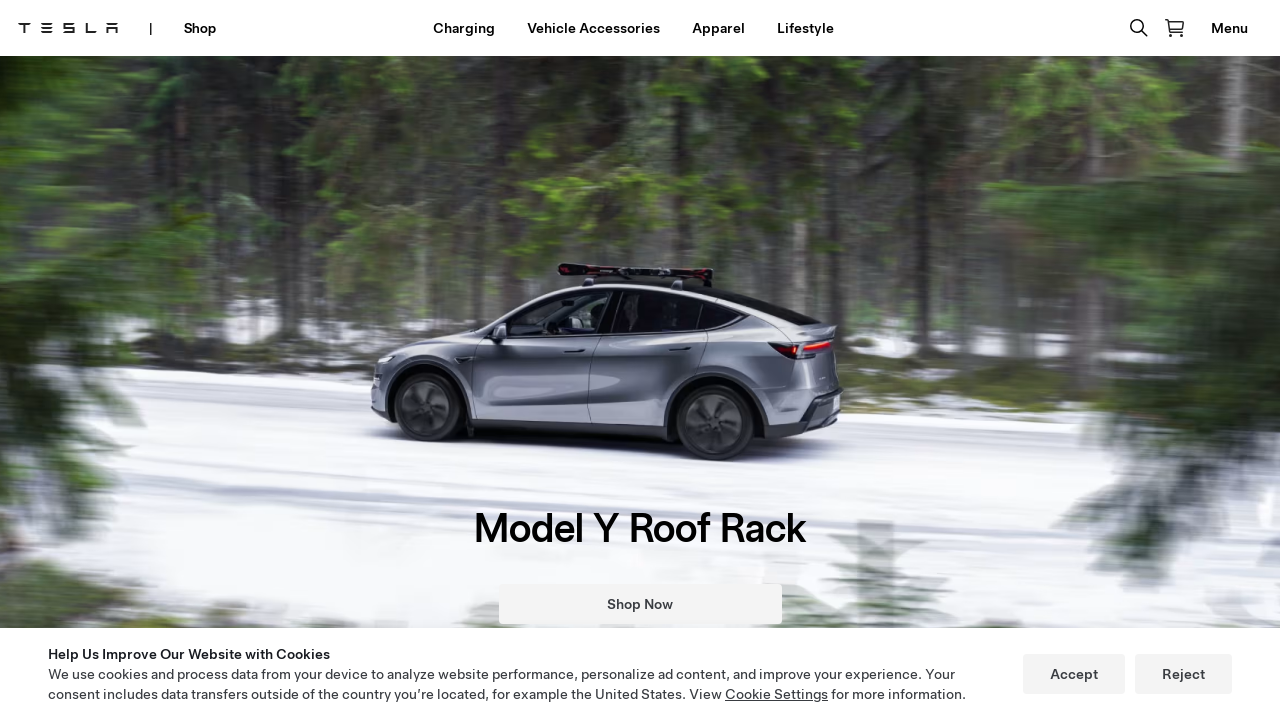

Clicked on Shop menu at (200, 28) on xpath=(//span[contains(.,'Shop')])[1]
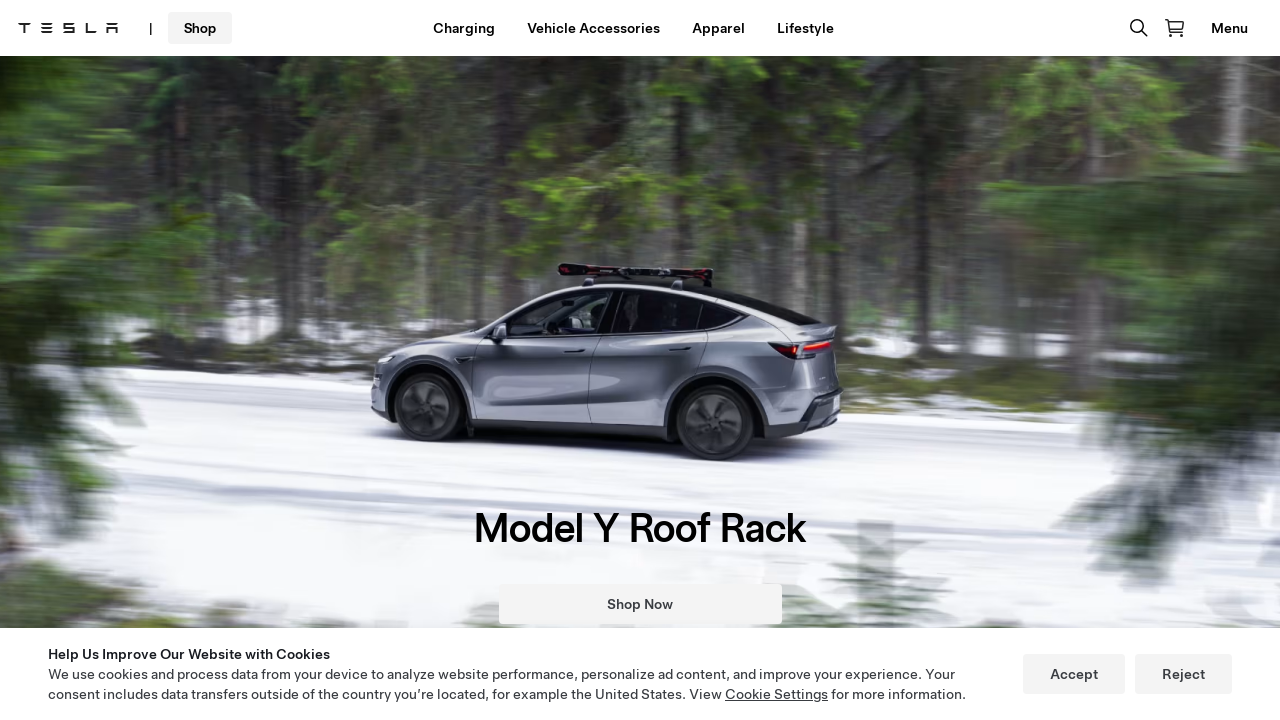

Clicked on Charging section at (464, 28) on xpath=//a[contains(text(),'Charging')]
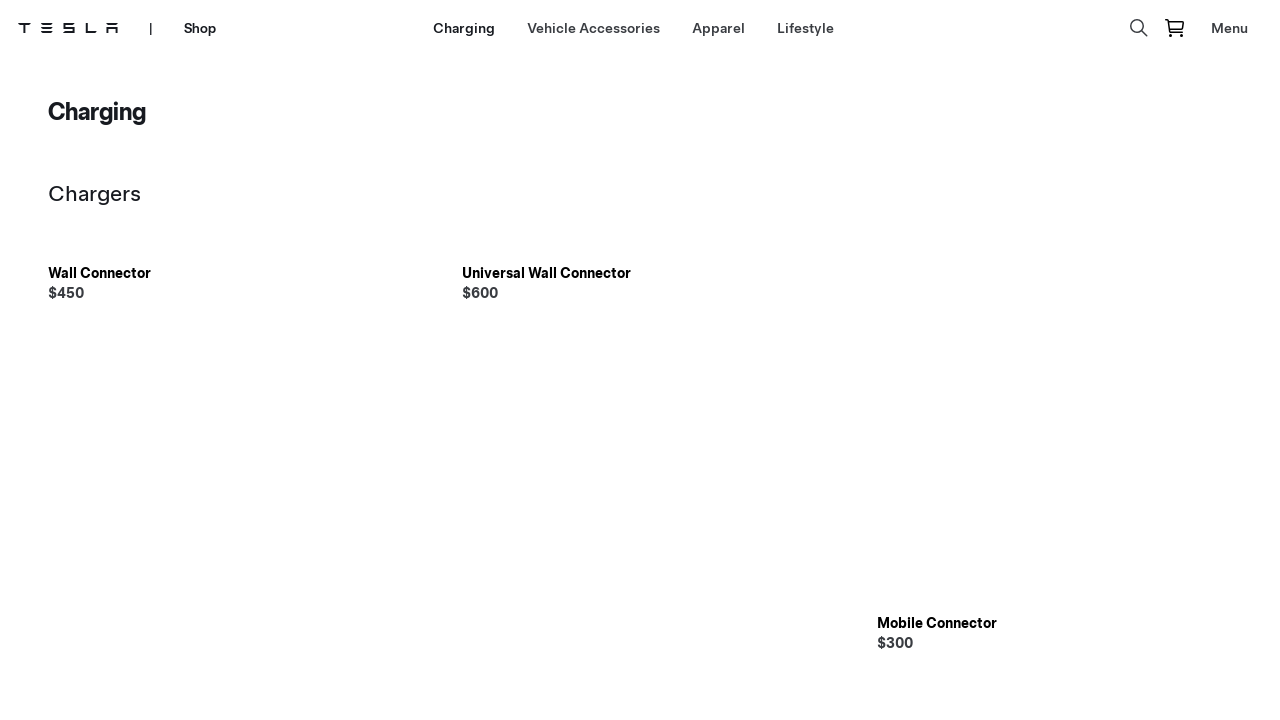

Charging page loaded (networkidle state)
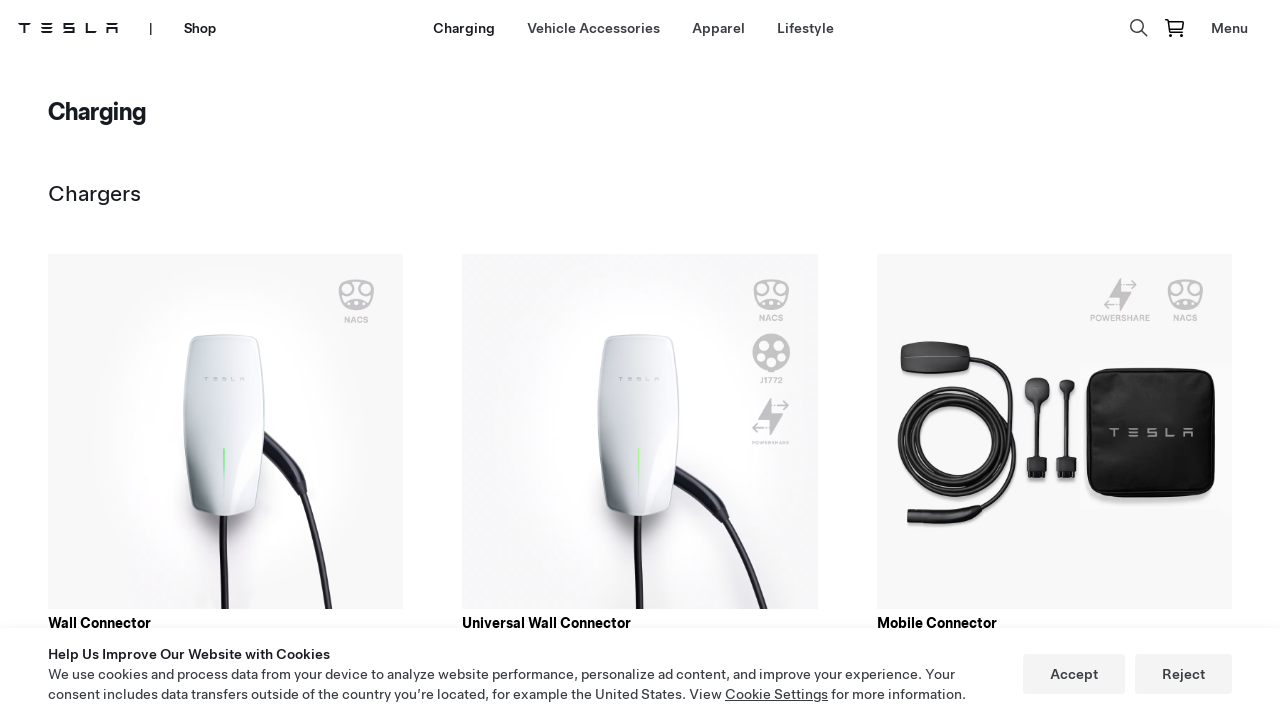

Scrolled down by 900px in Charging section
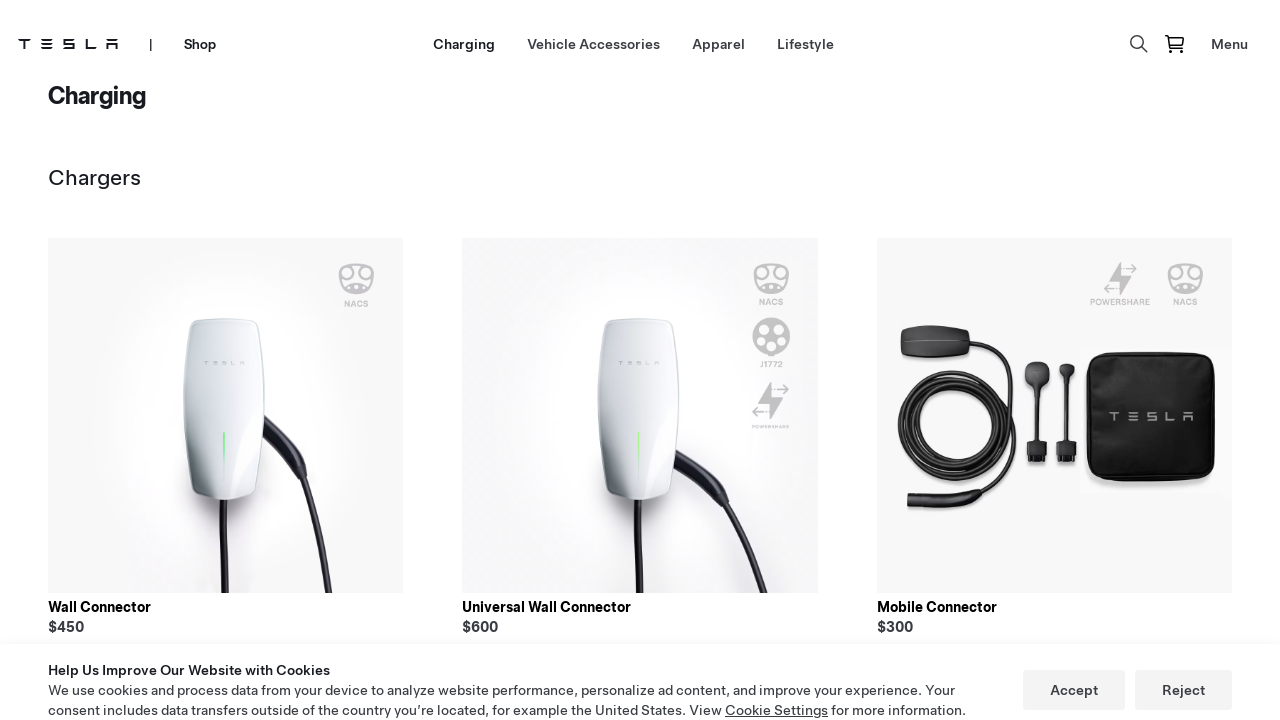

Waited 1 second for content to render
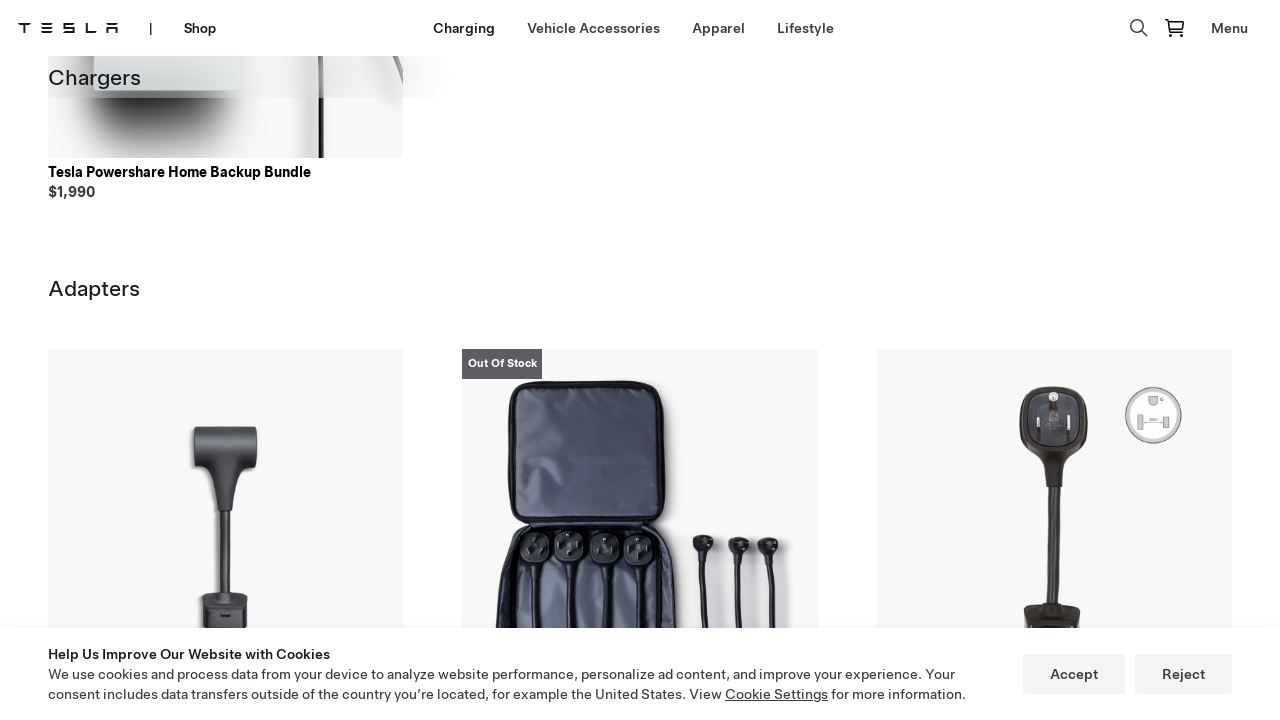

Scrolled down by 800px in Charging section
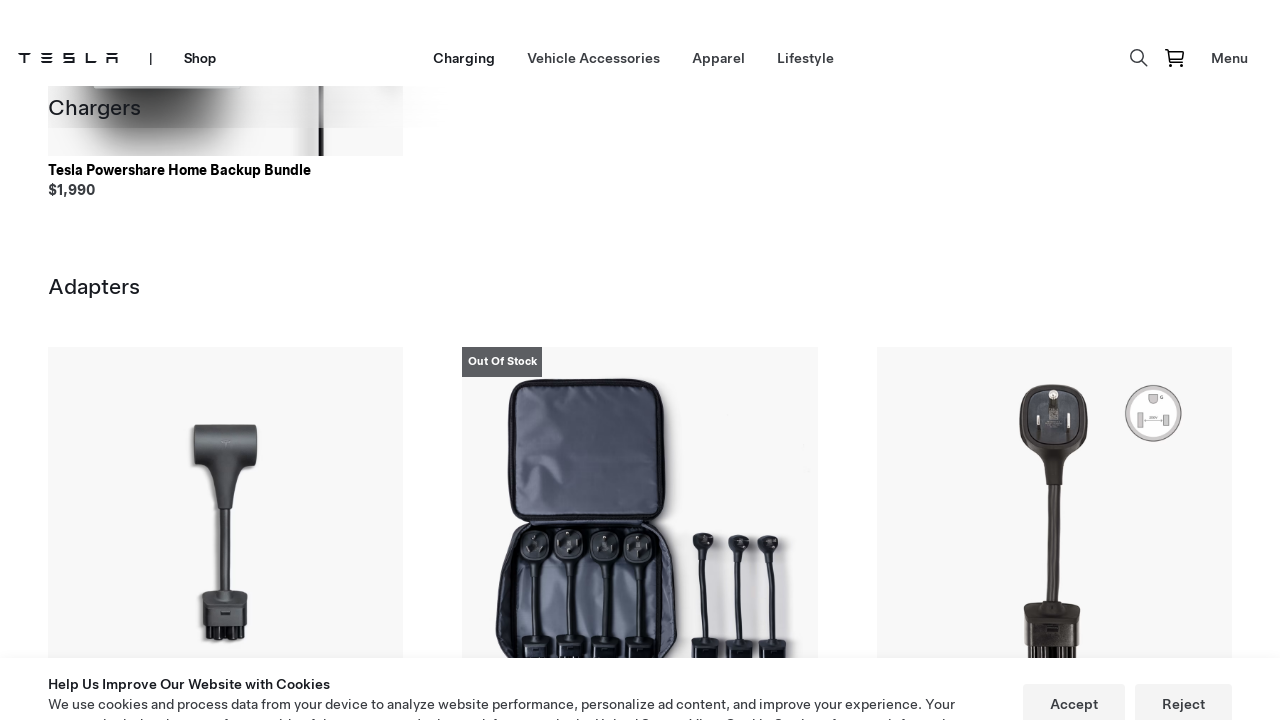

Waited 1 second for content to render
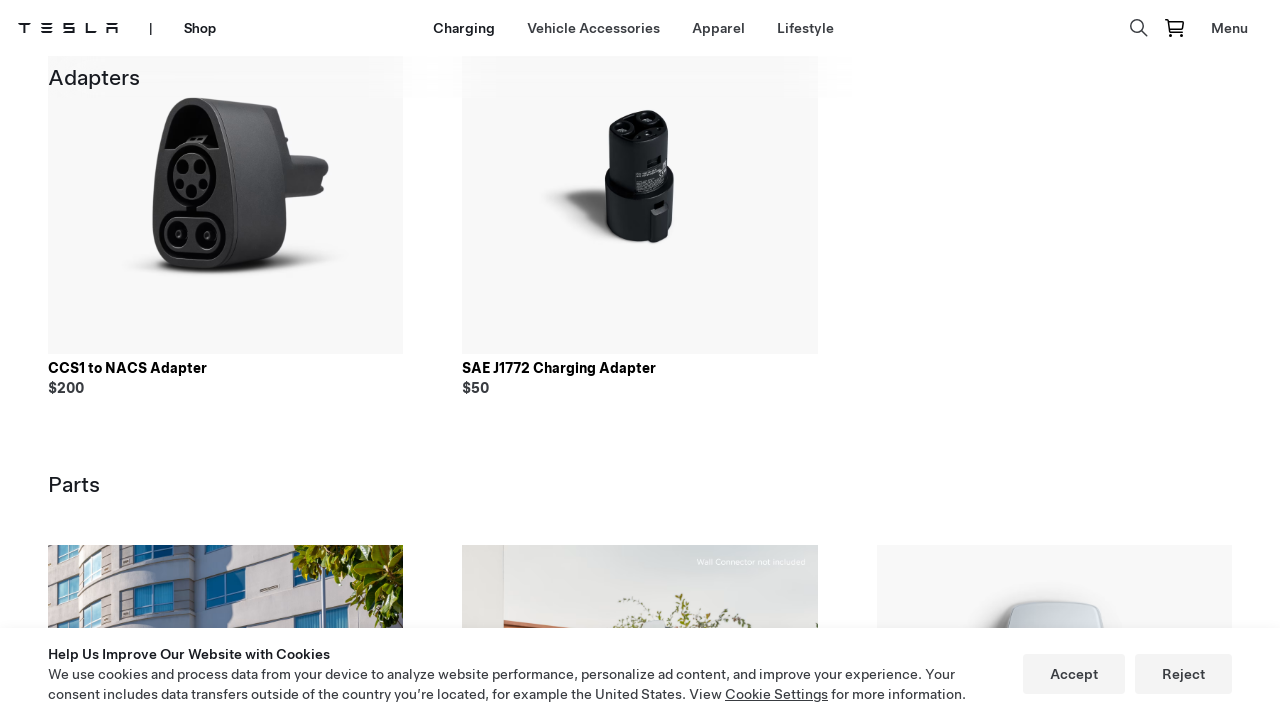

Clicked on Vehicle Accessories section at (593, 28) on xpath=//a[contains(.,'Vehicle Accessories')]
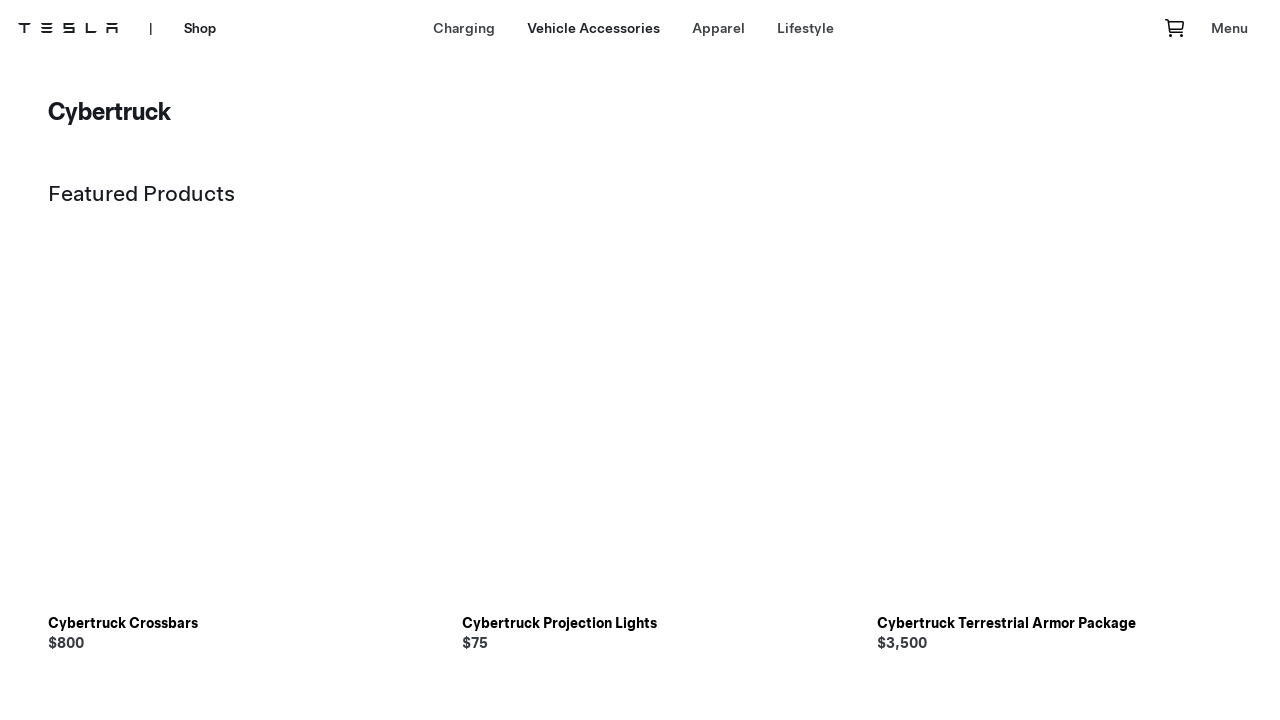

Vehicle Accessories page loaded (networkidle state)
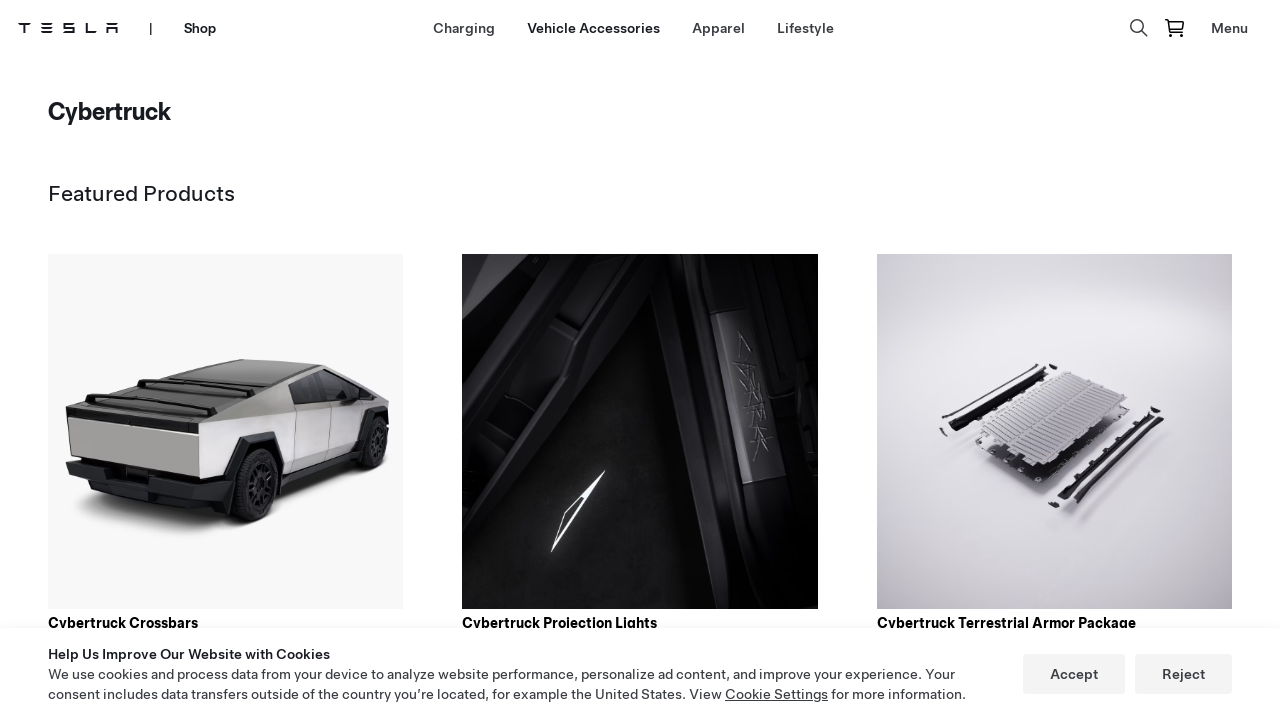

Scrolled down by 500px in Vehicle Accessories section
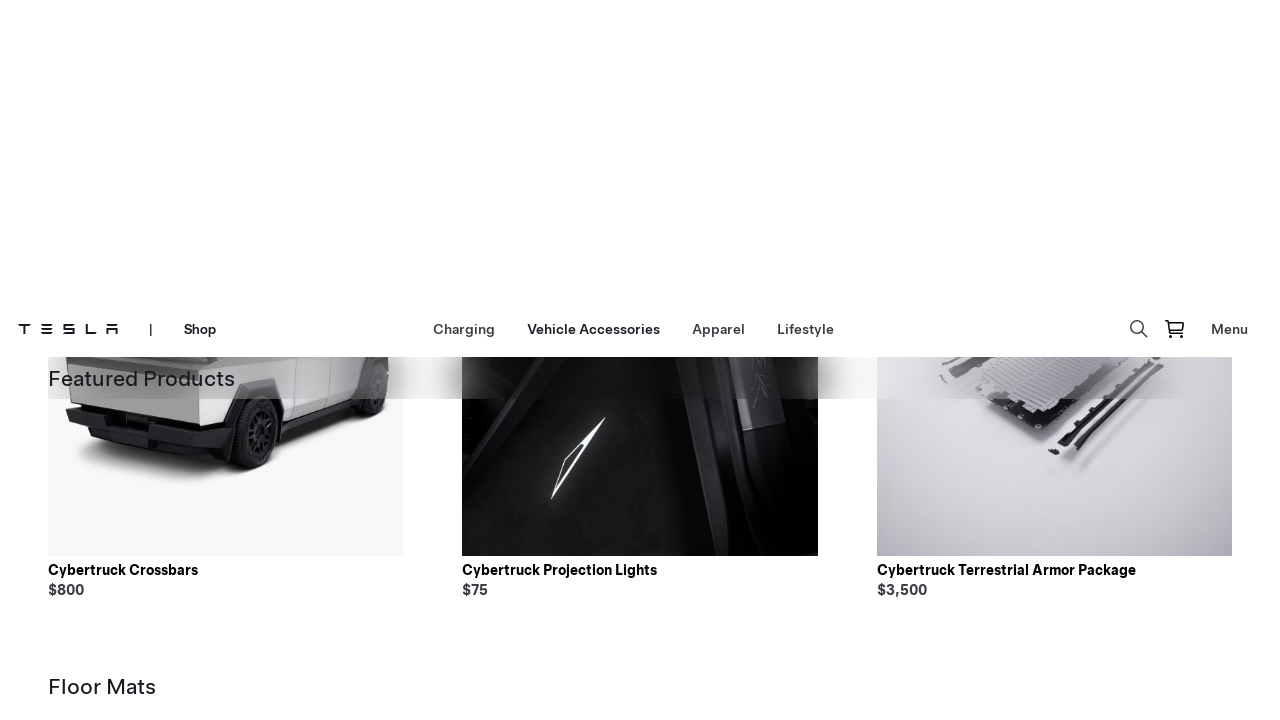

Waited 1 second for content to render
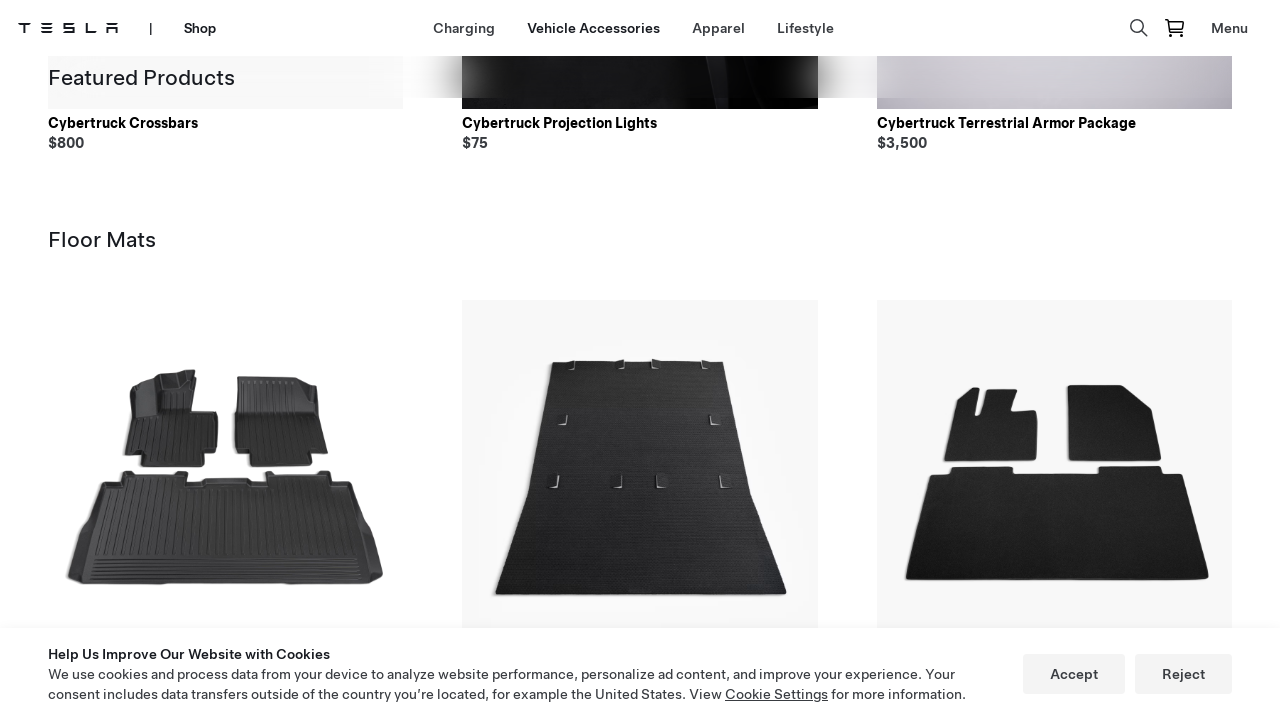

Scrolled down by 1500px in Vehicle Accessories section
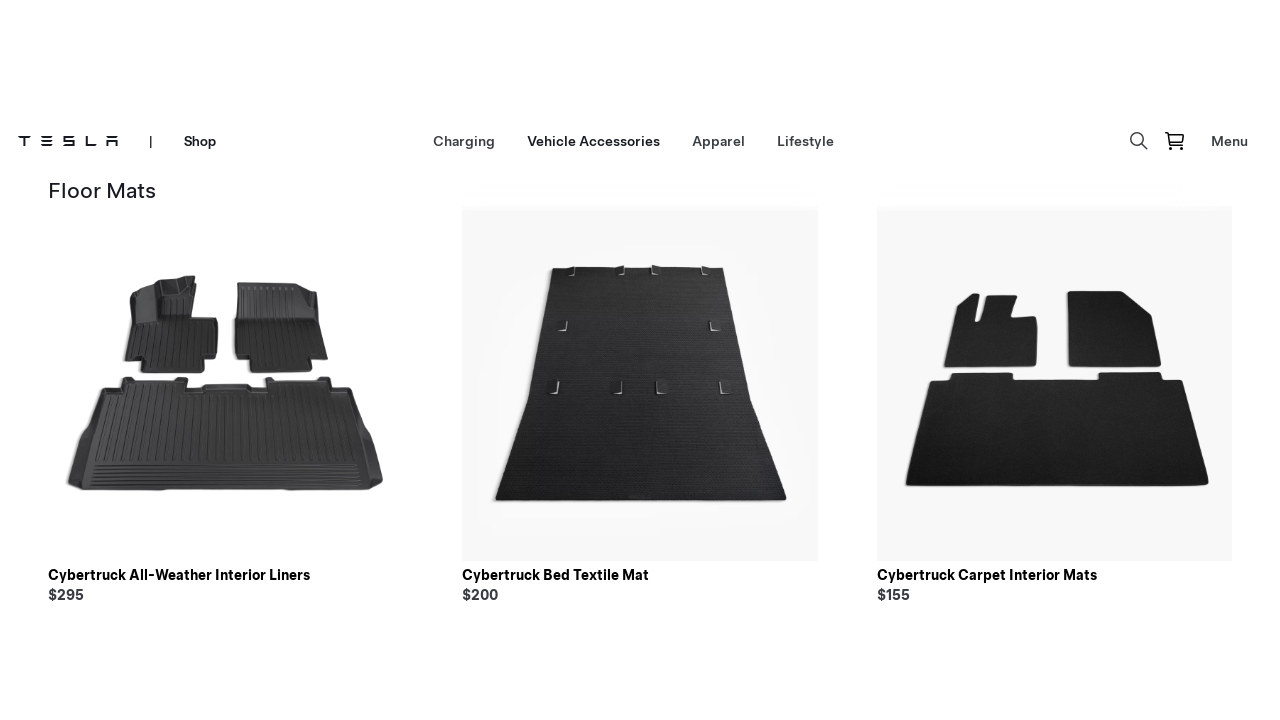

Waited 1 second for content to render
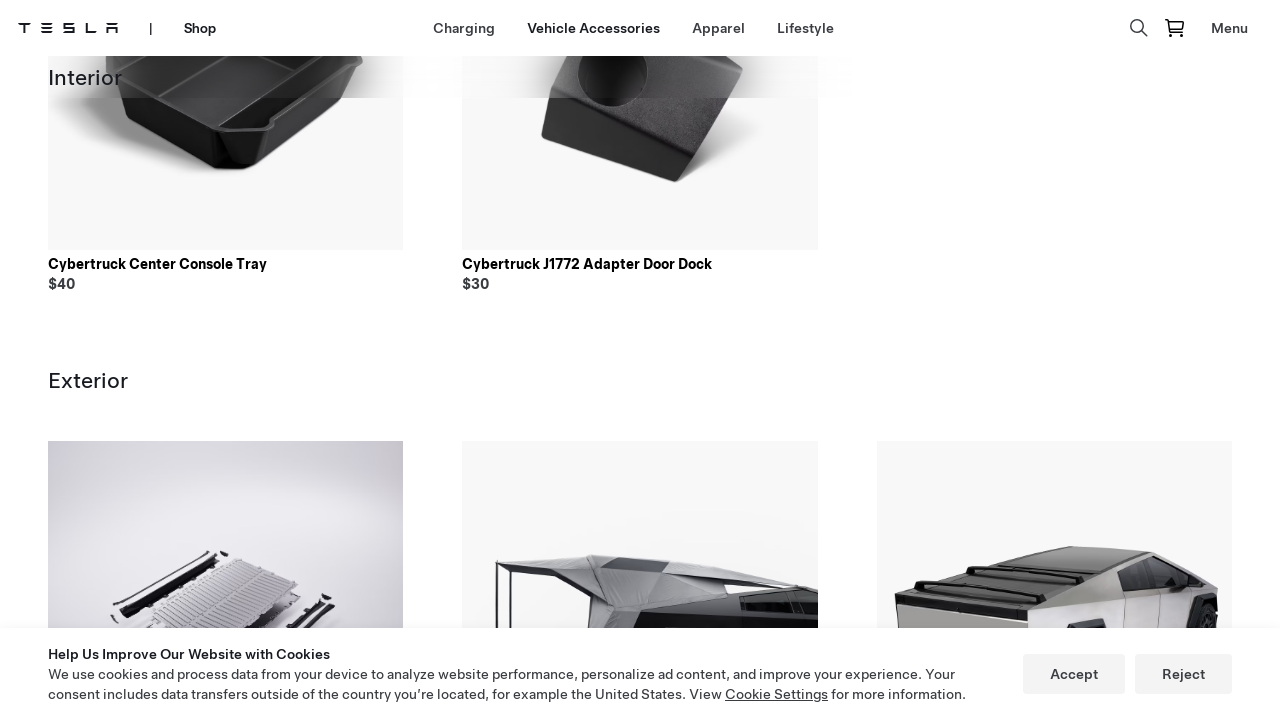

Scrolled down by 700px in Vehicle Accessories section
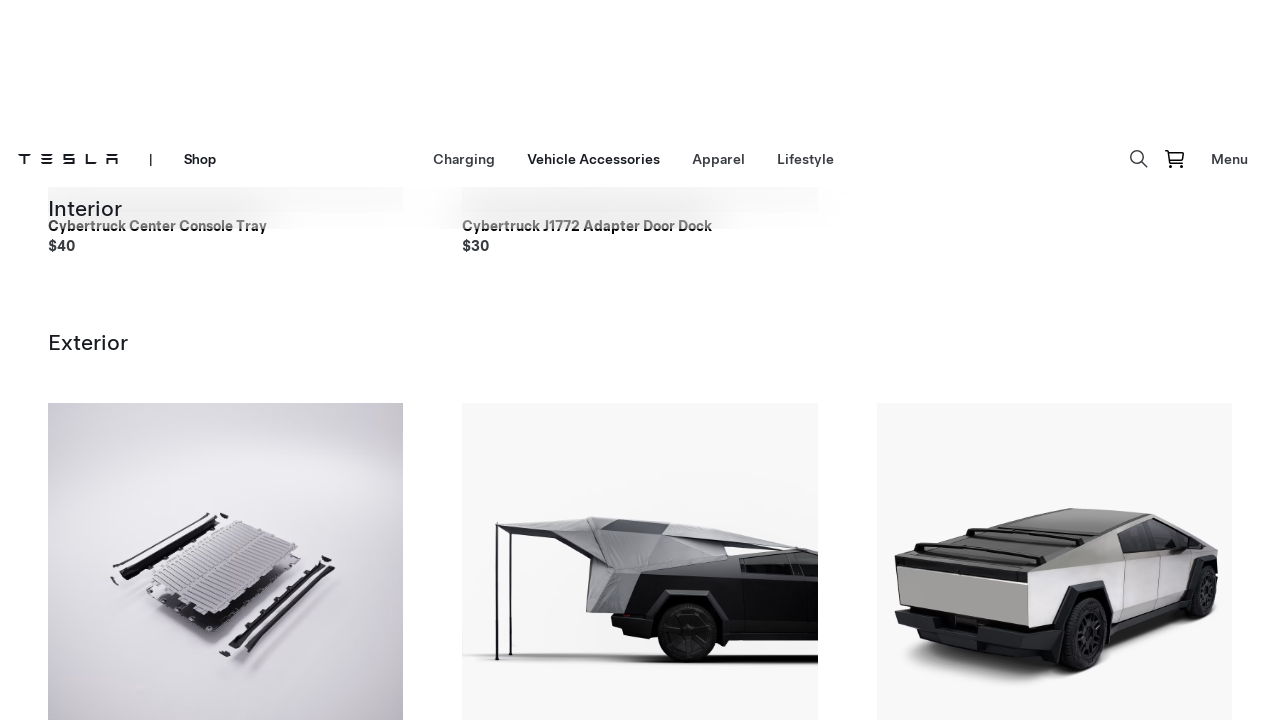

Waited 1 second for content to render
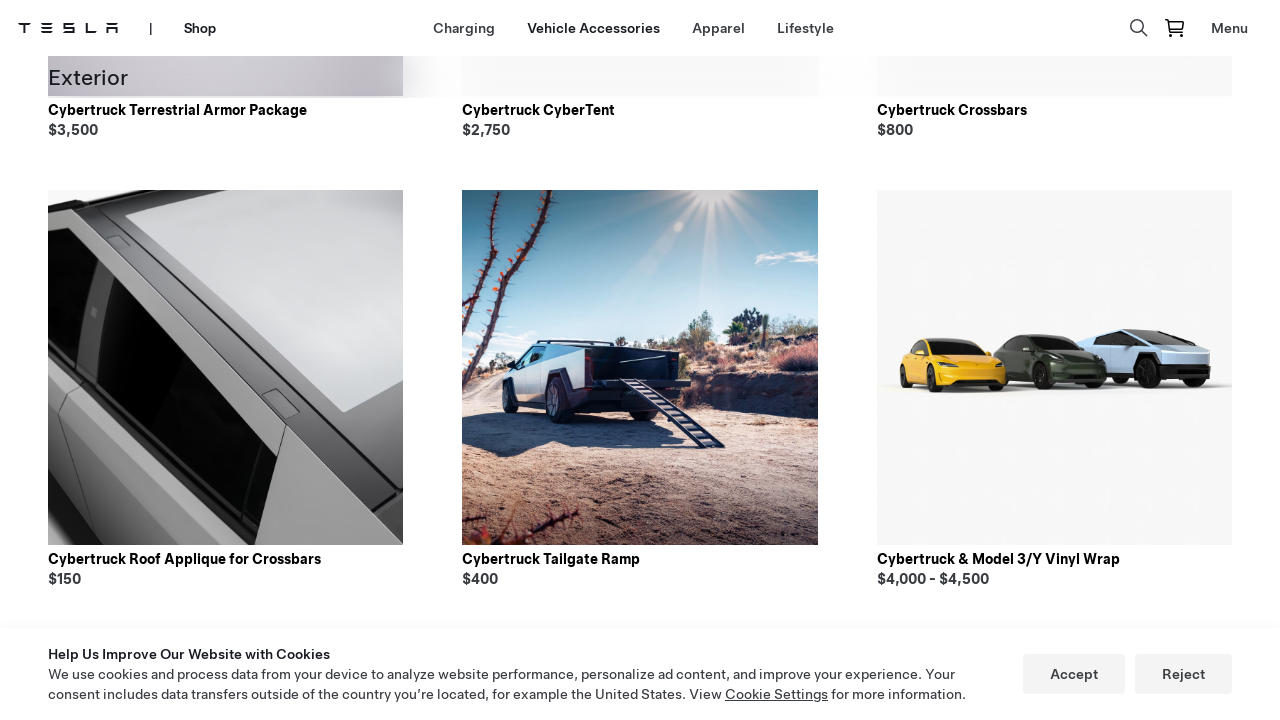

Scrolled down by 1500px in Vehicle Accessories section
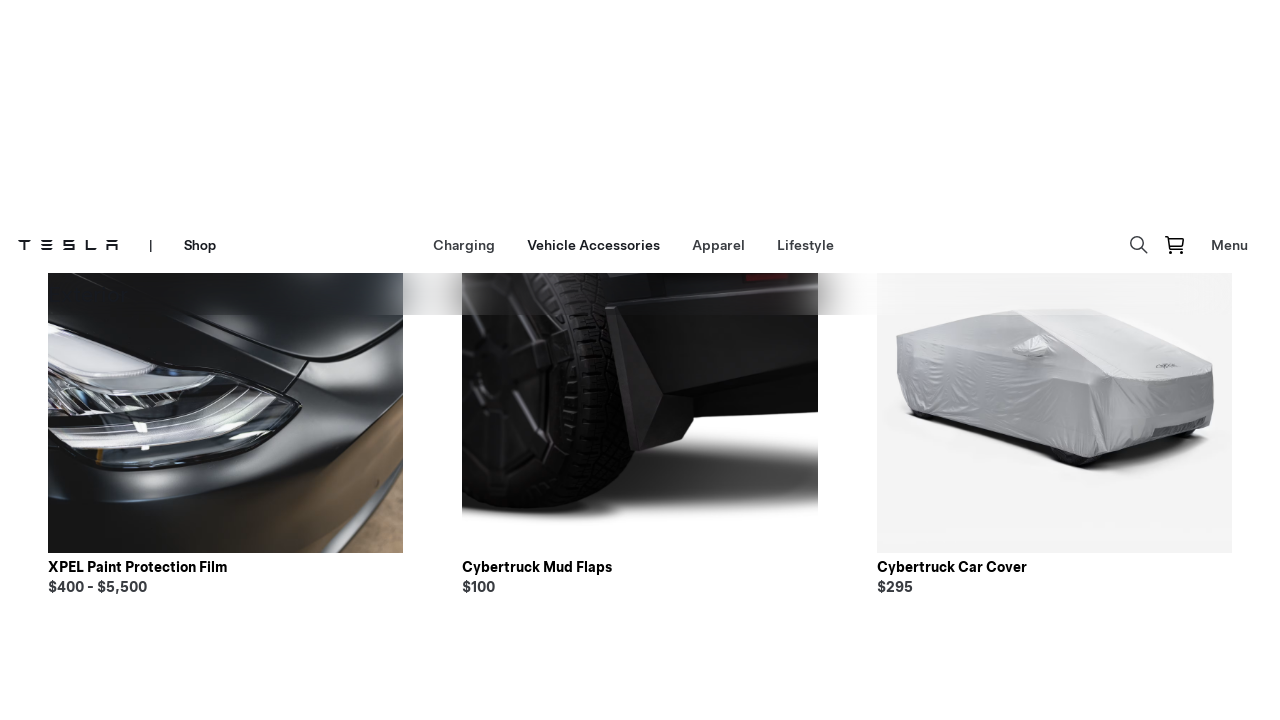

Waited 1 second for content to render
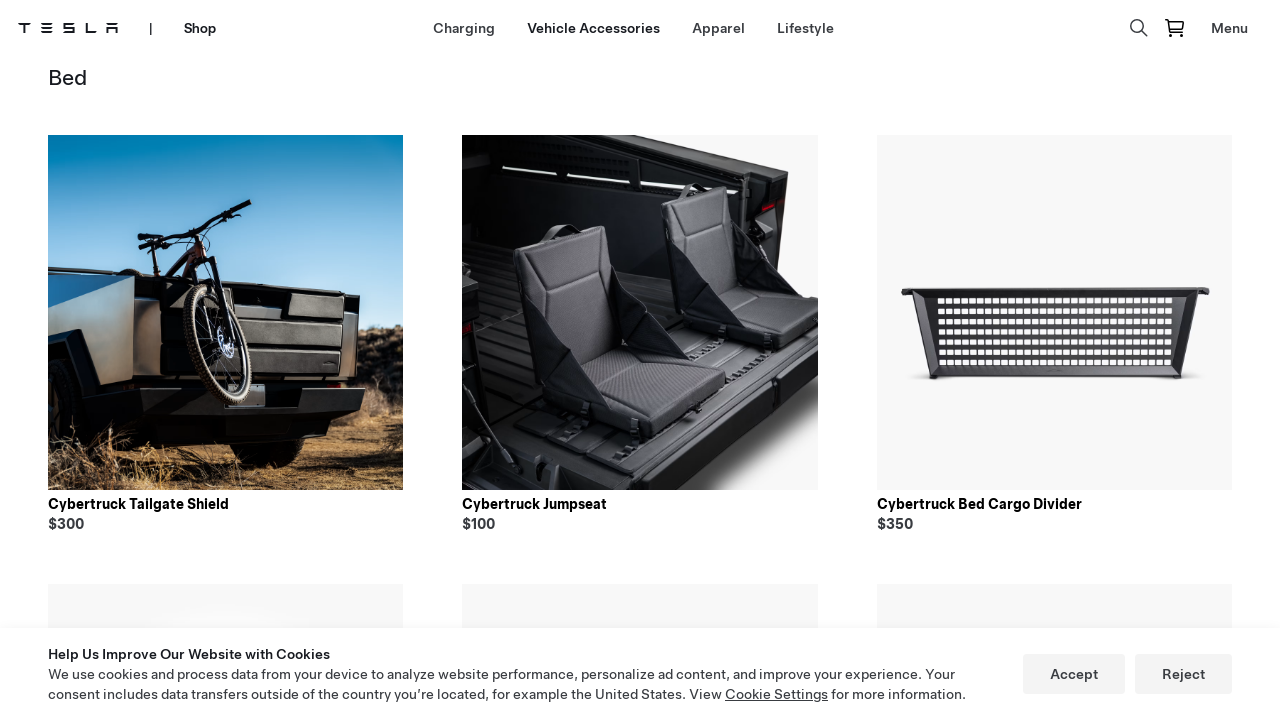

Scrolled down by 1500px in Vehicle Accessories section
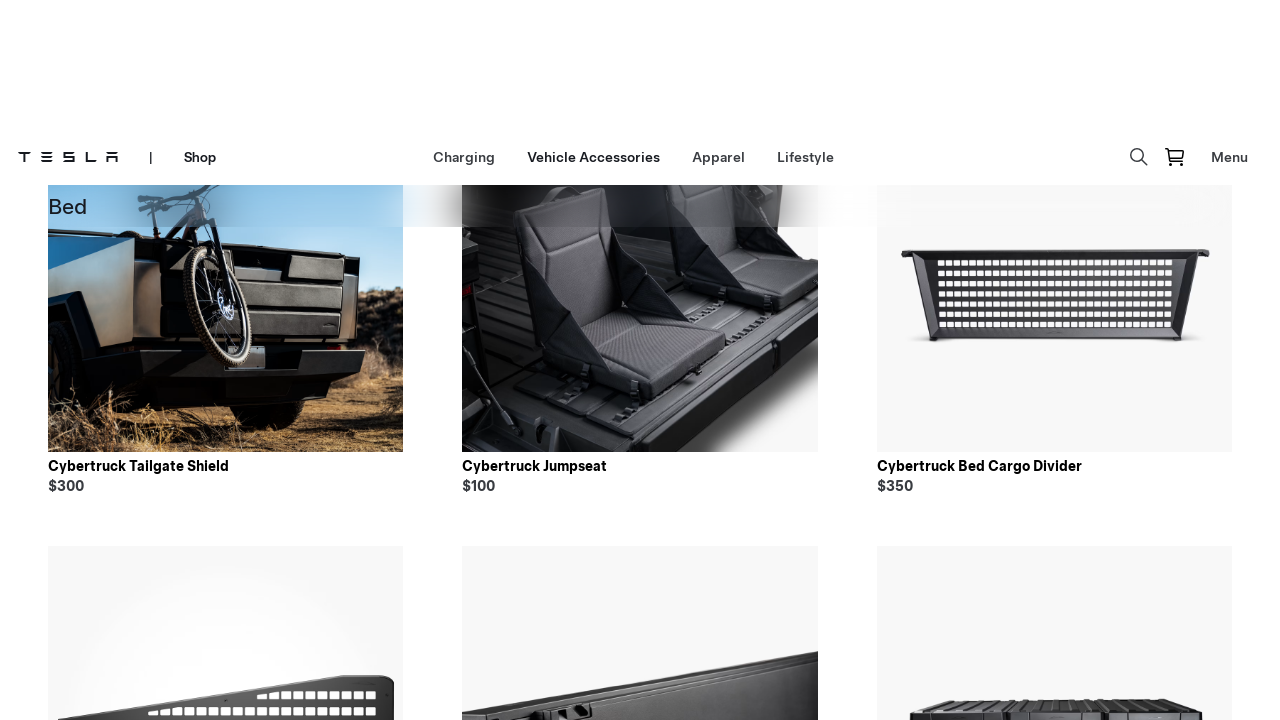

Waited 1 second for content to render
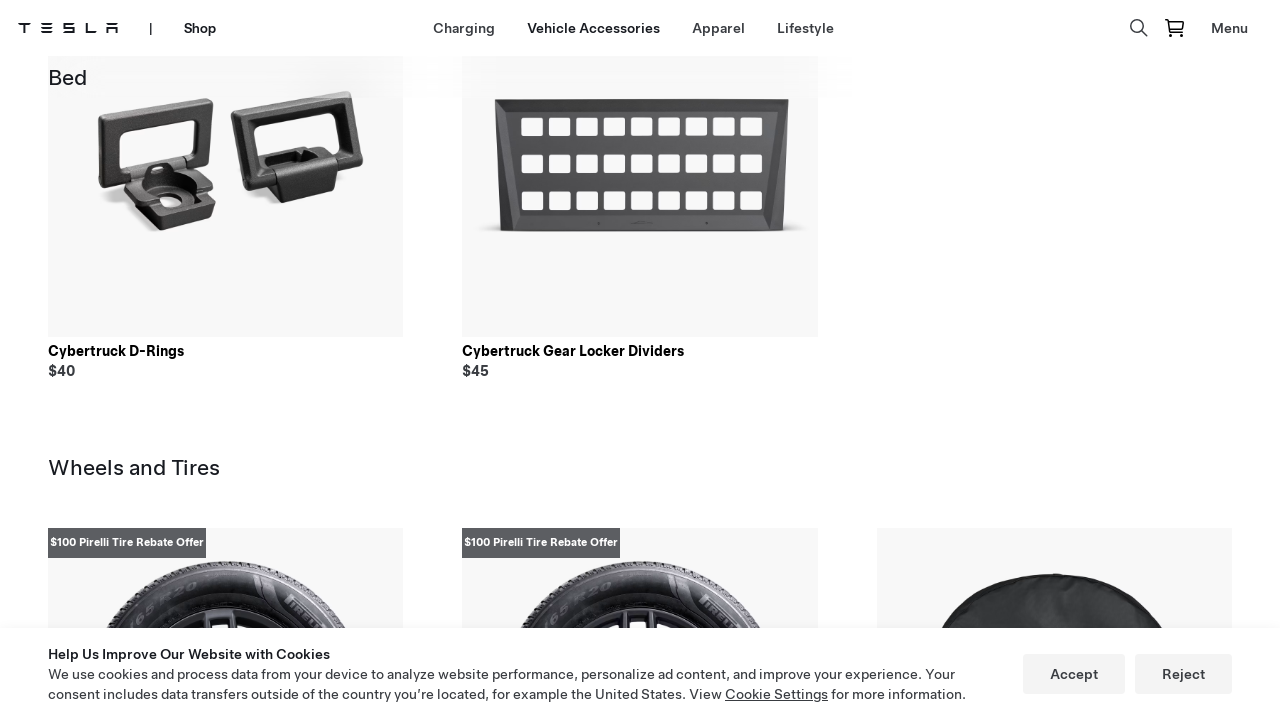

Scrolled down by 900px in Vehicle Accessories section
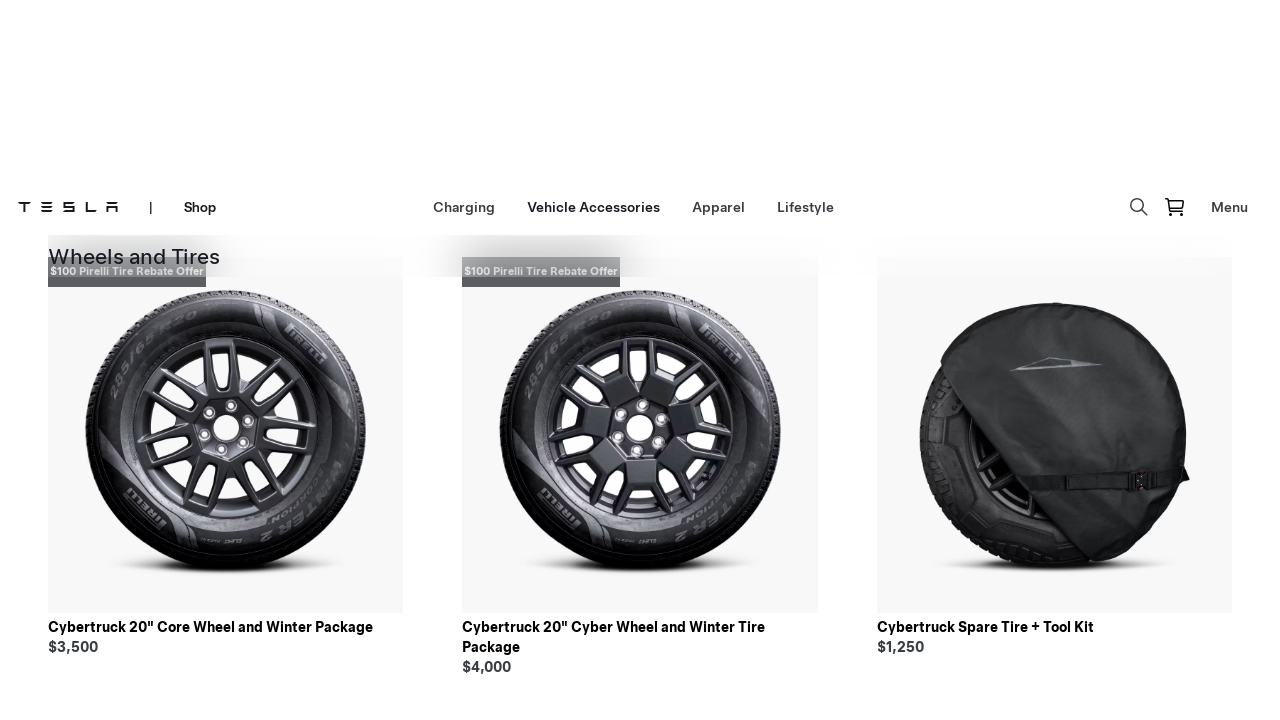

Waited 1 second for content to render
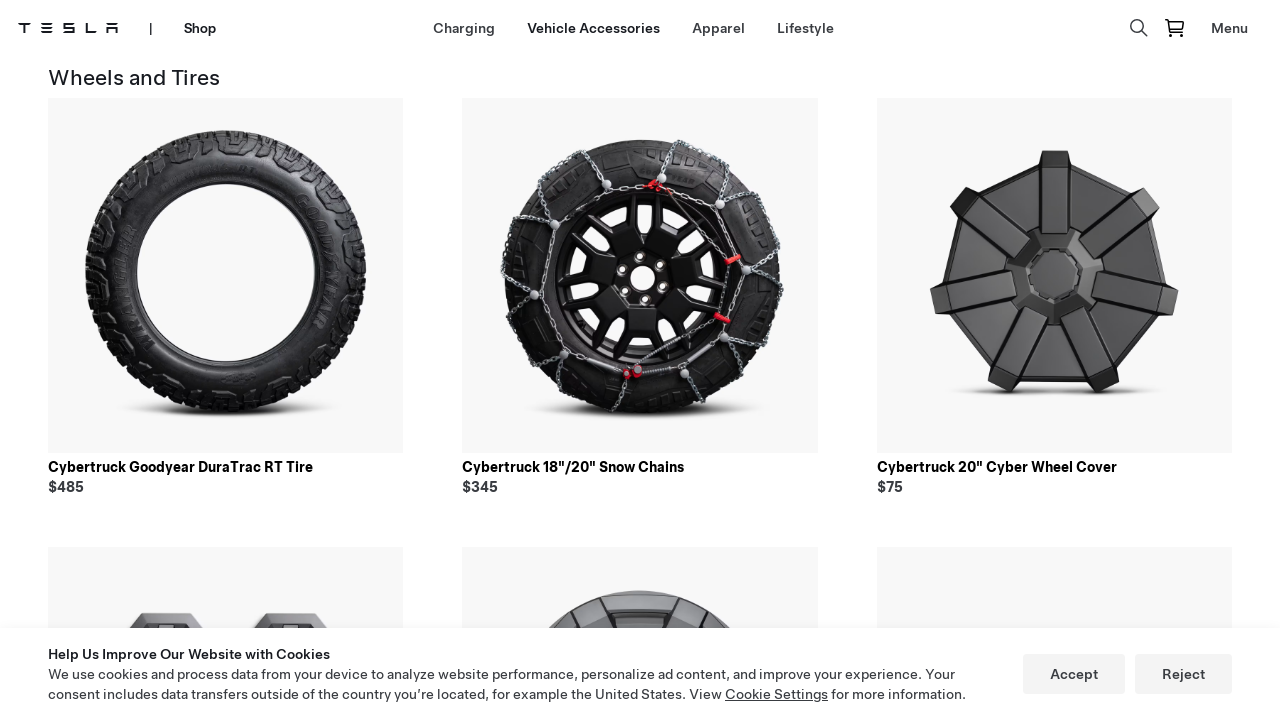

Scrolled down by 900px in Vehicle Accessories section
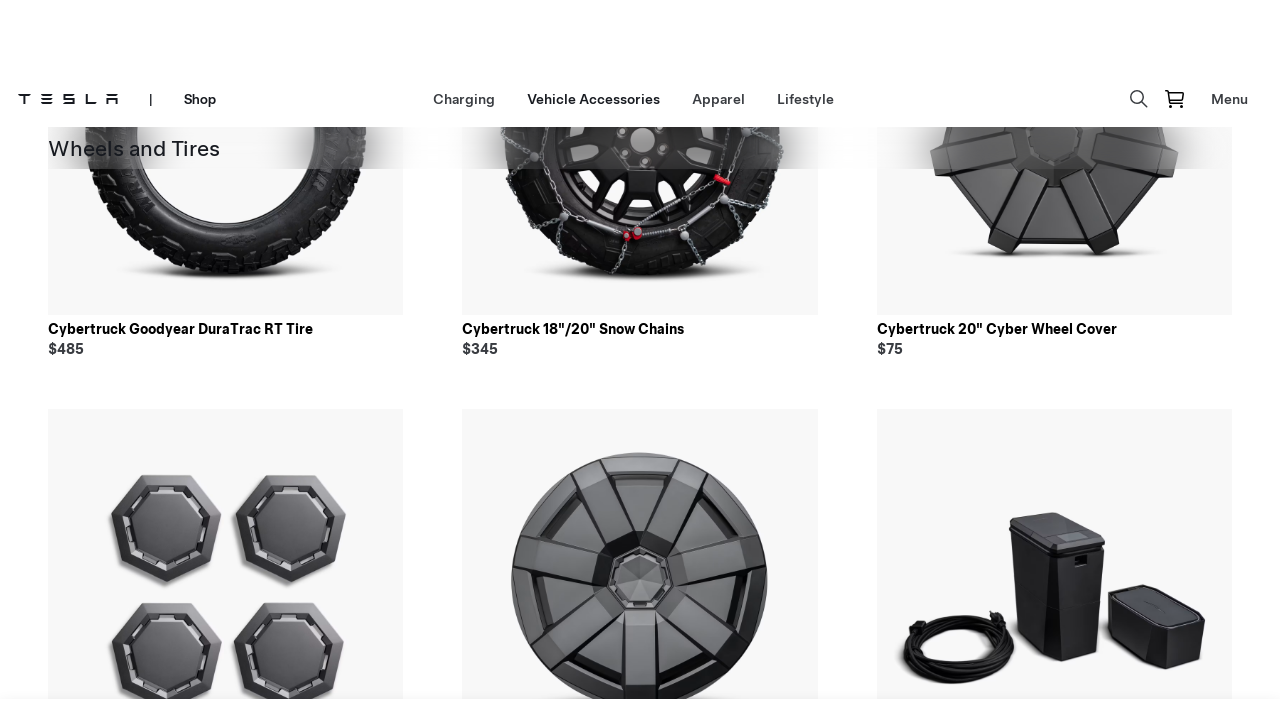

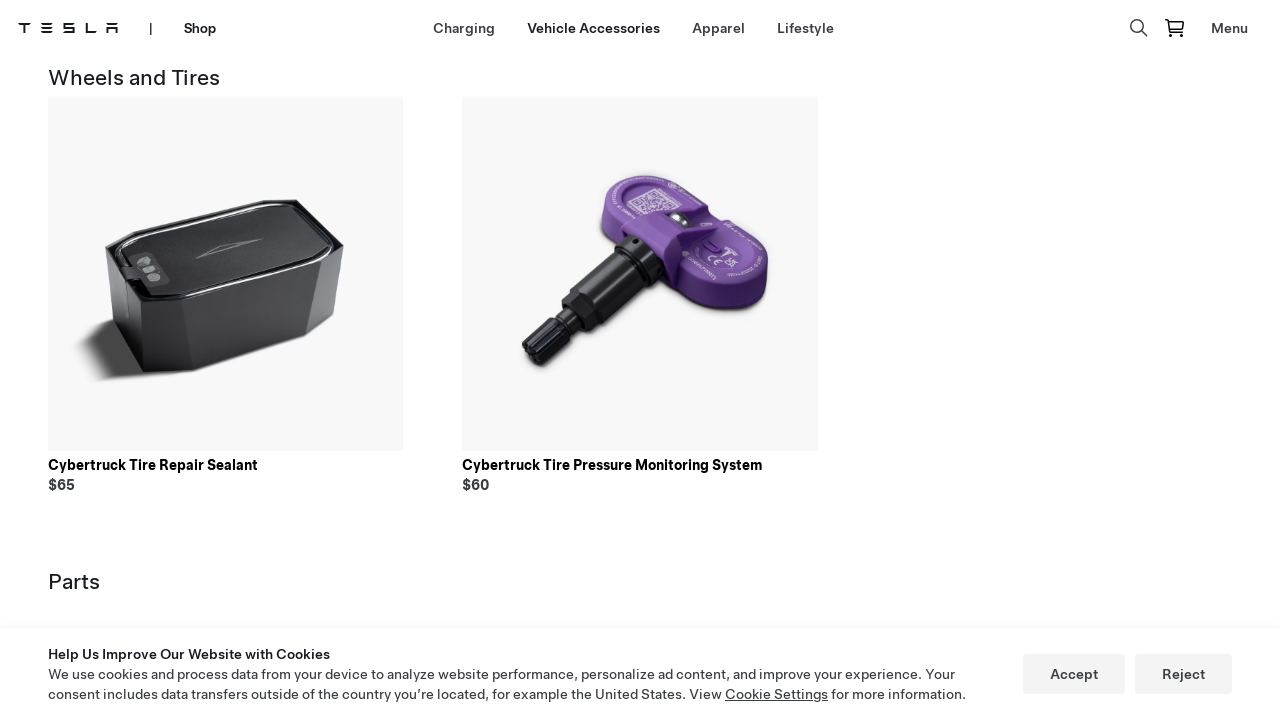